Tests the weather.gov location search functionality by entering a location in the search field and clicking the search button to navigate to the weather forecast page for that location.

Starting URL: https://www.weather.gov/

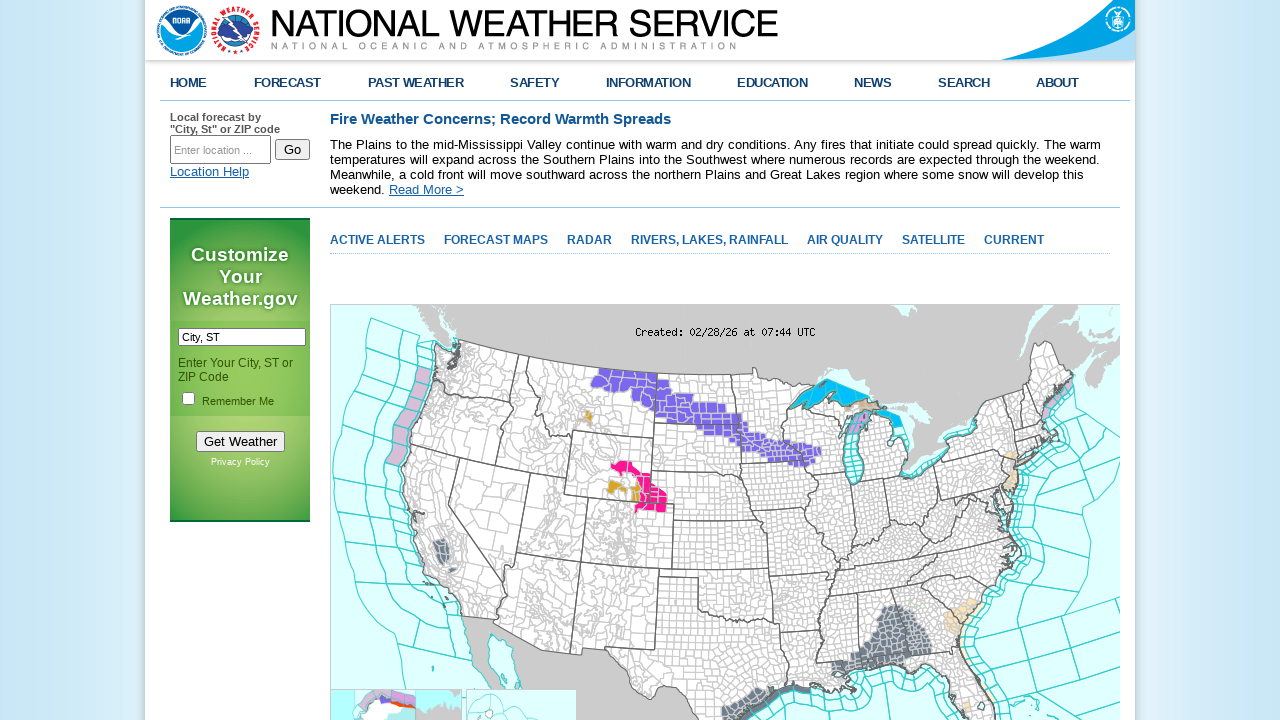

Clicked the location input field at (220, 150) on #inputstring
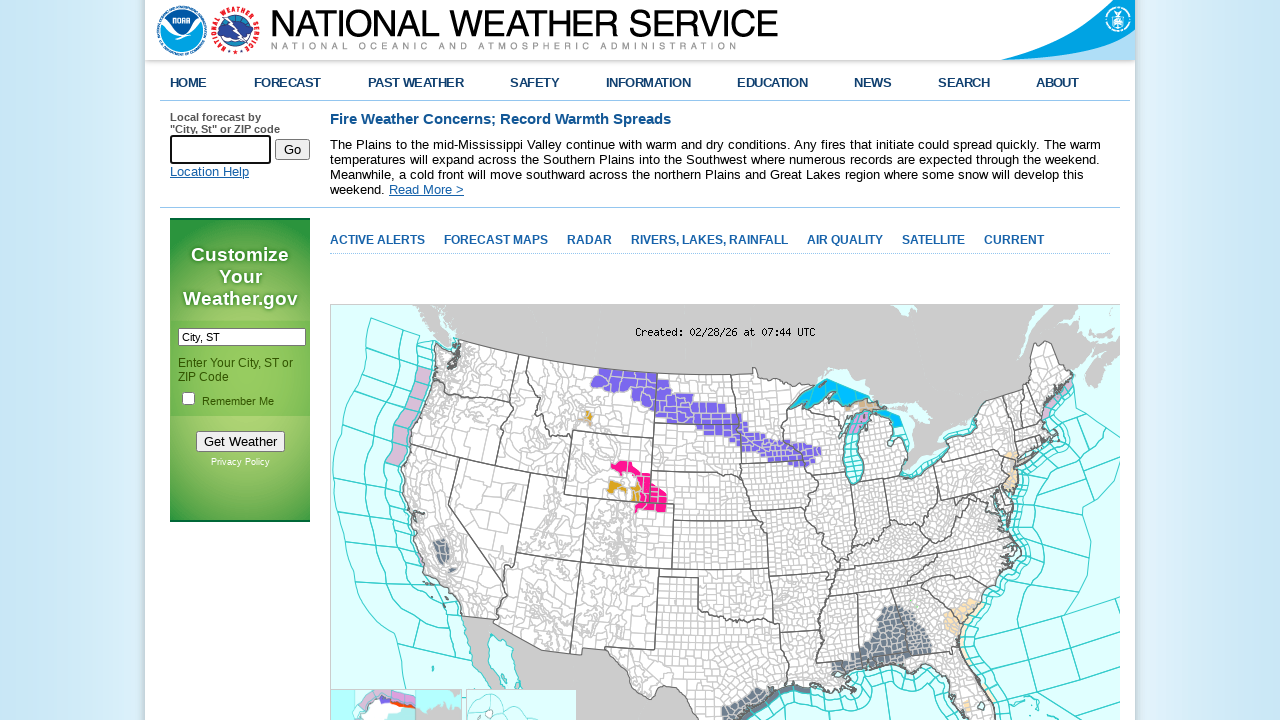

Filled location input field with 'Denver, CO' on #inputstring
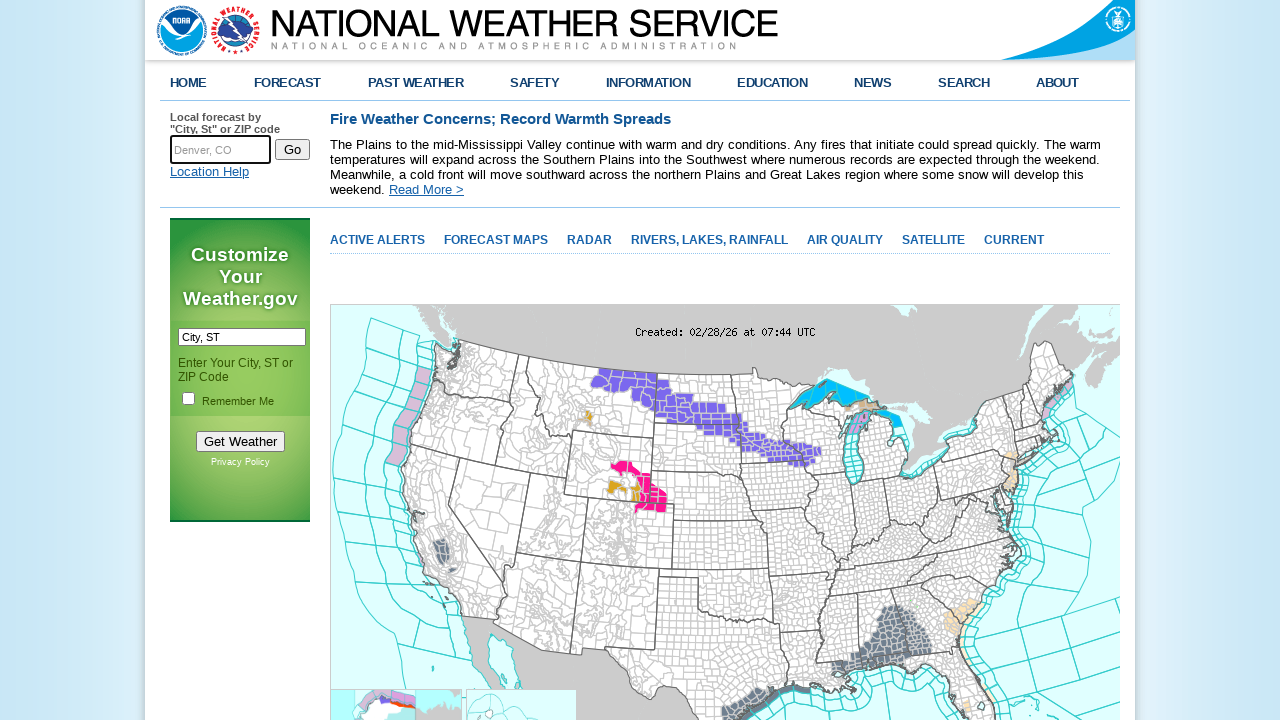

Waited 2 seconds for autocomplete/validation
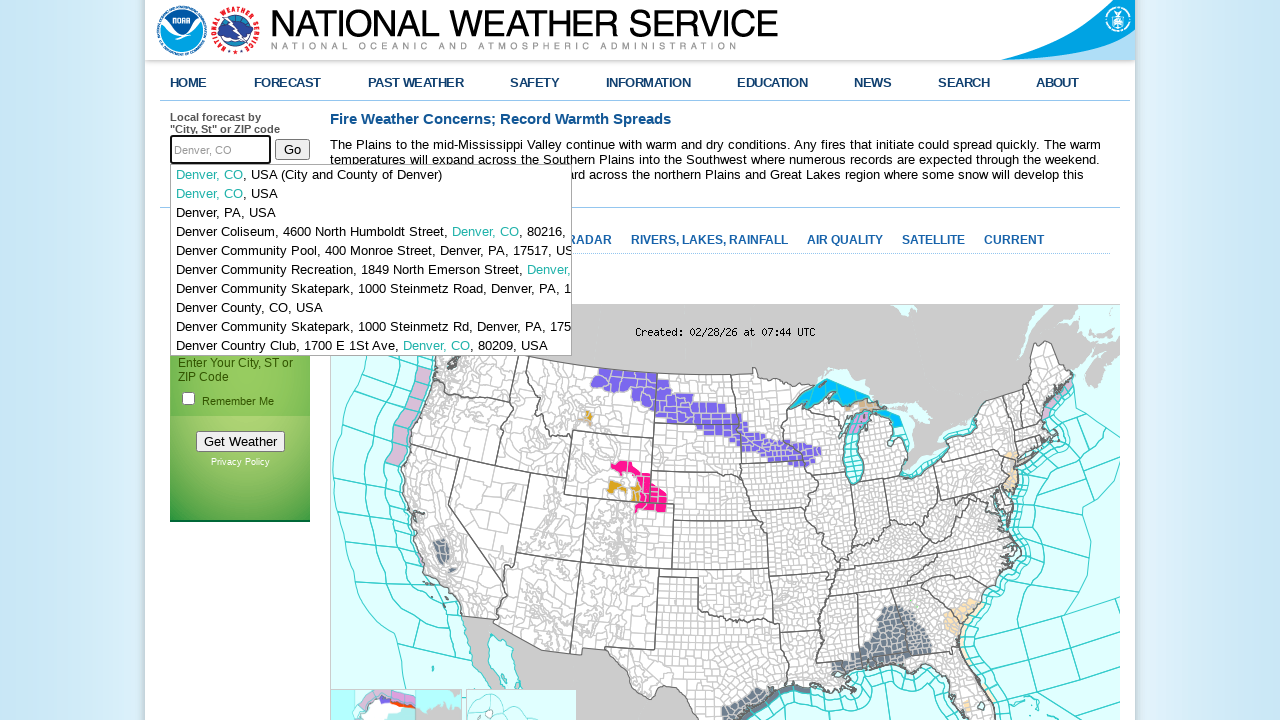

Clicked the Go button to search for the location at (292, 149) on #btnSearch
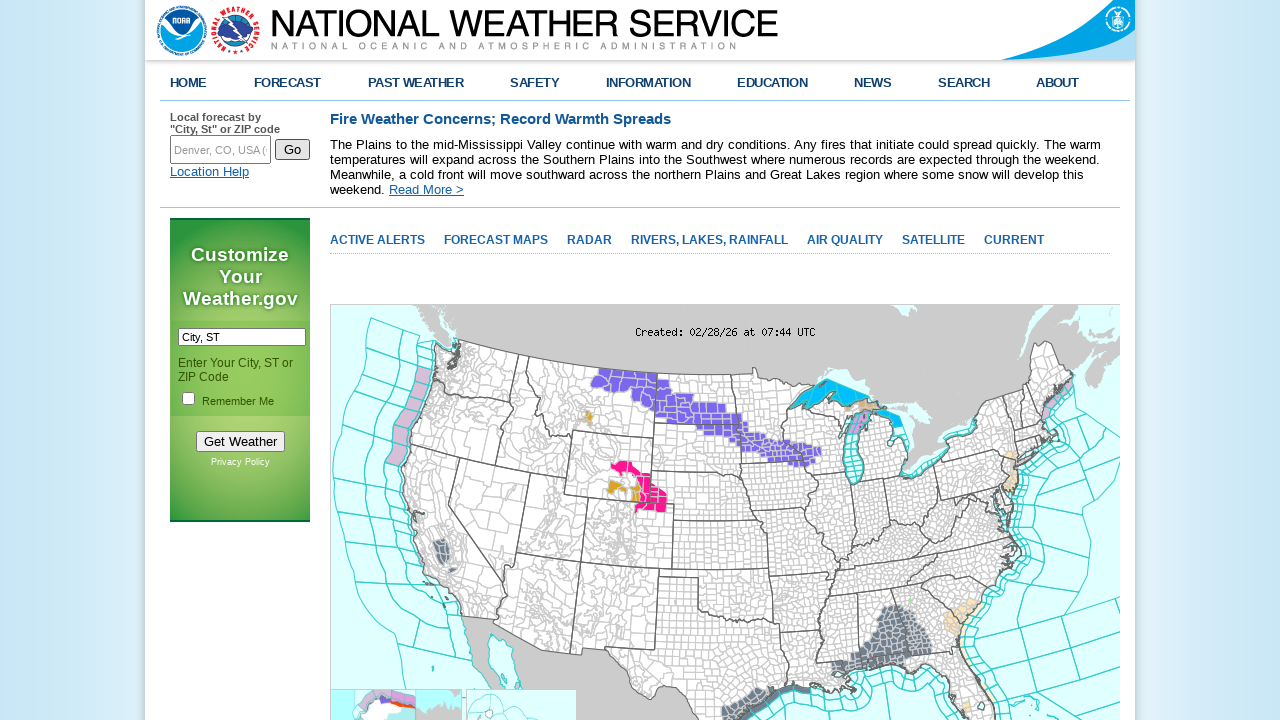

Navigated to weather forecast page for Denver, CO
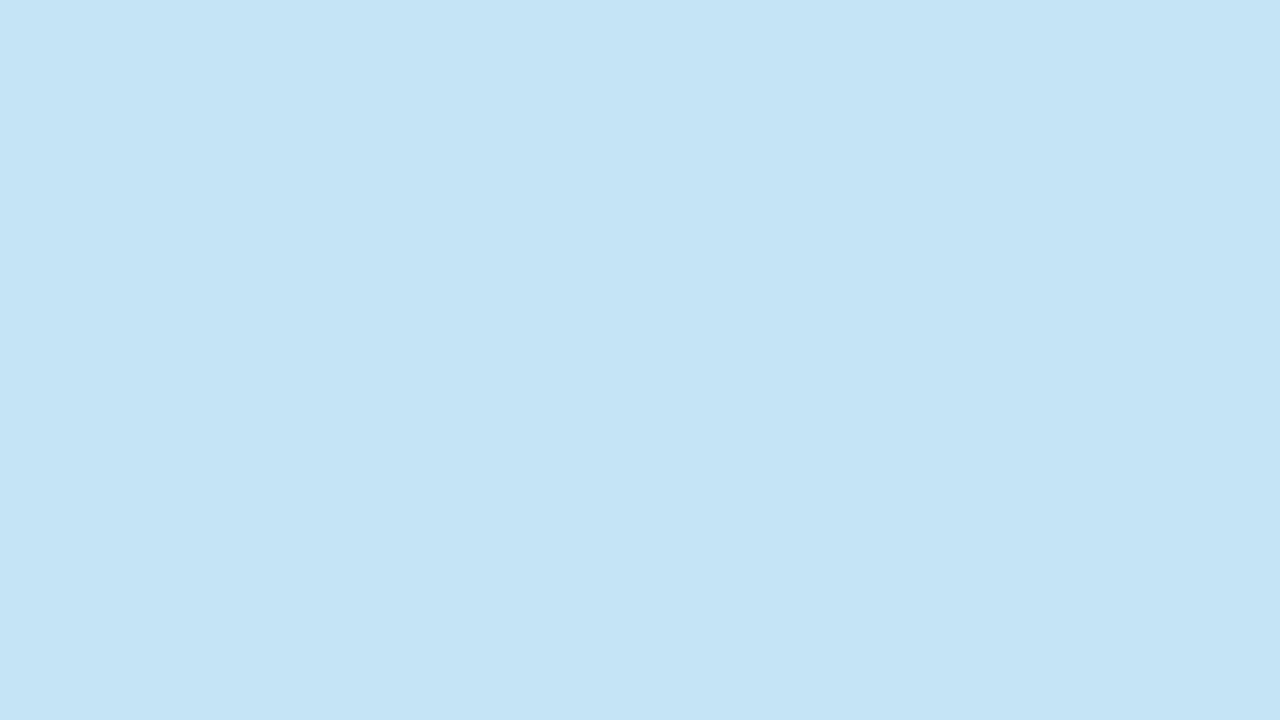

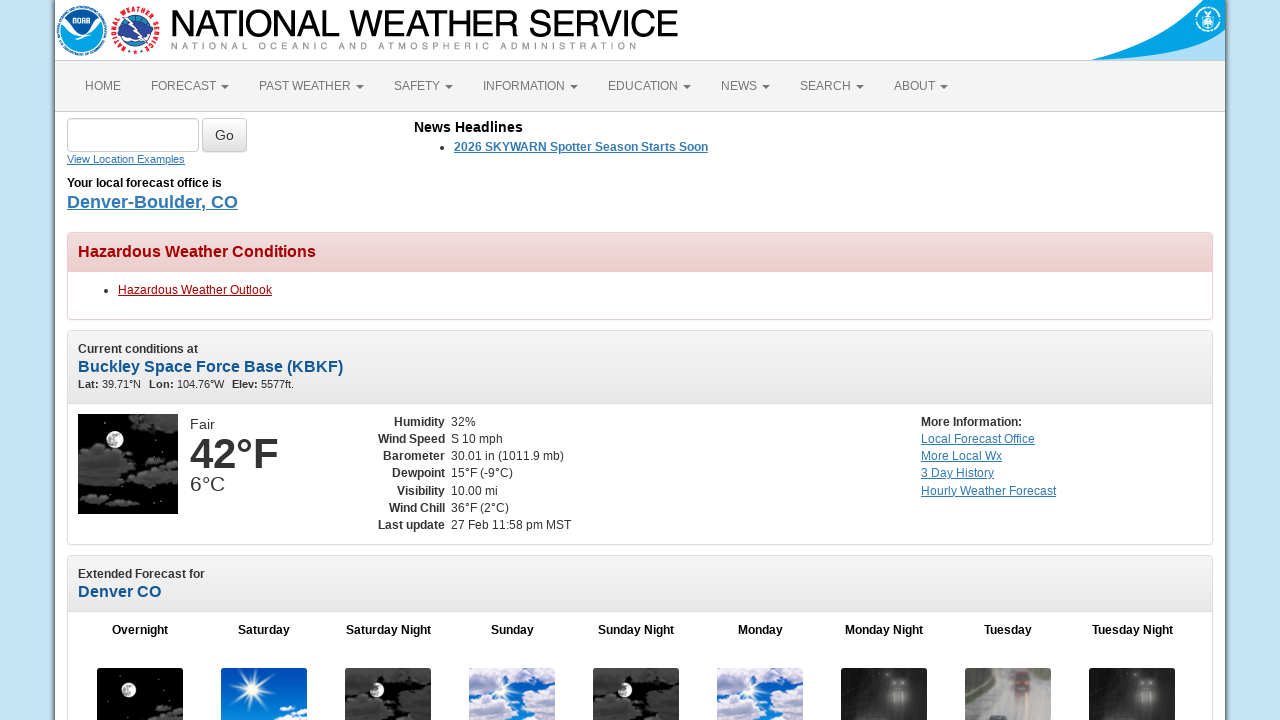